Tests JavaScript alert handling by triggering a prompt alert, entering text, and accepting it

Starting URL: https://the-internet.herokuapp.com/javascript_alerts

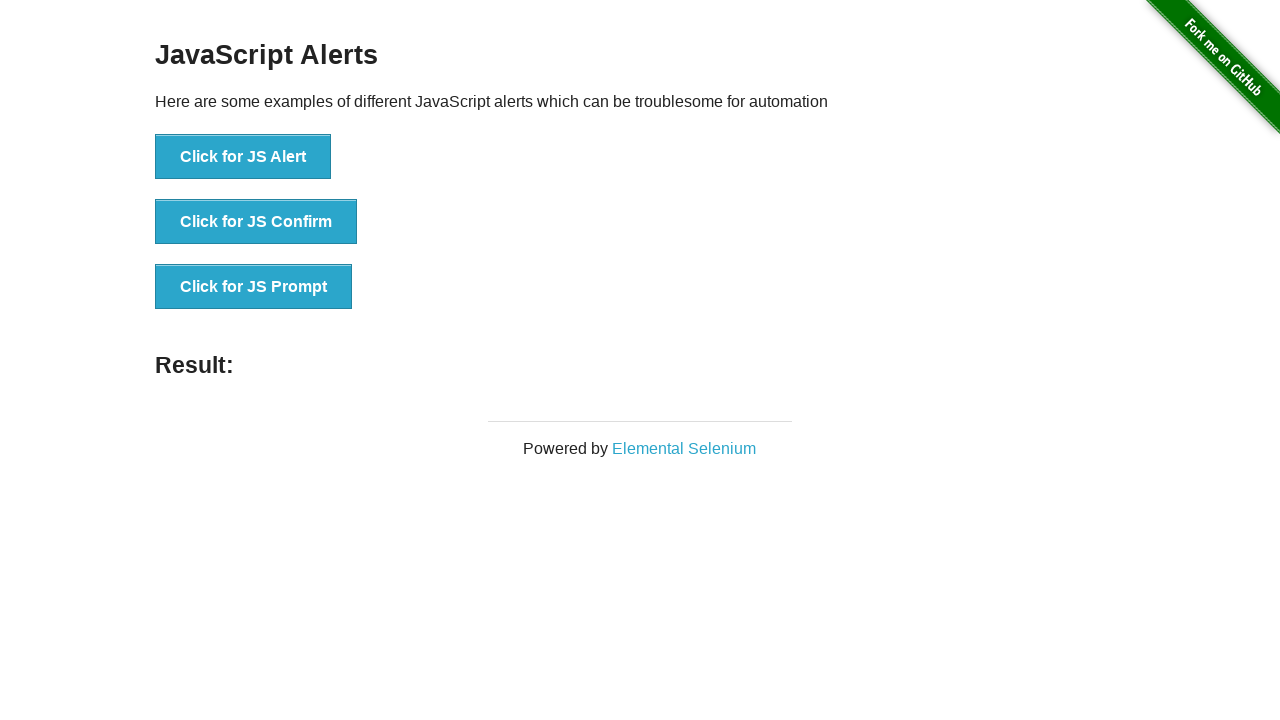

Clicked button to trigger JavaScript prompt alert at (254, 287) on xpath=//button[@onclick='jsPrompt()']
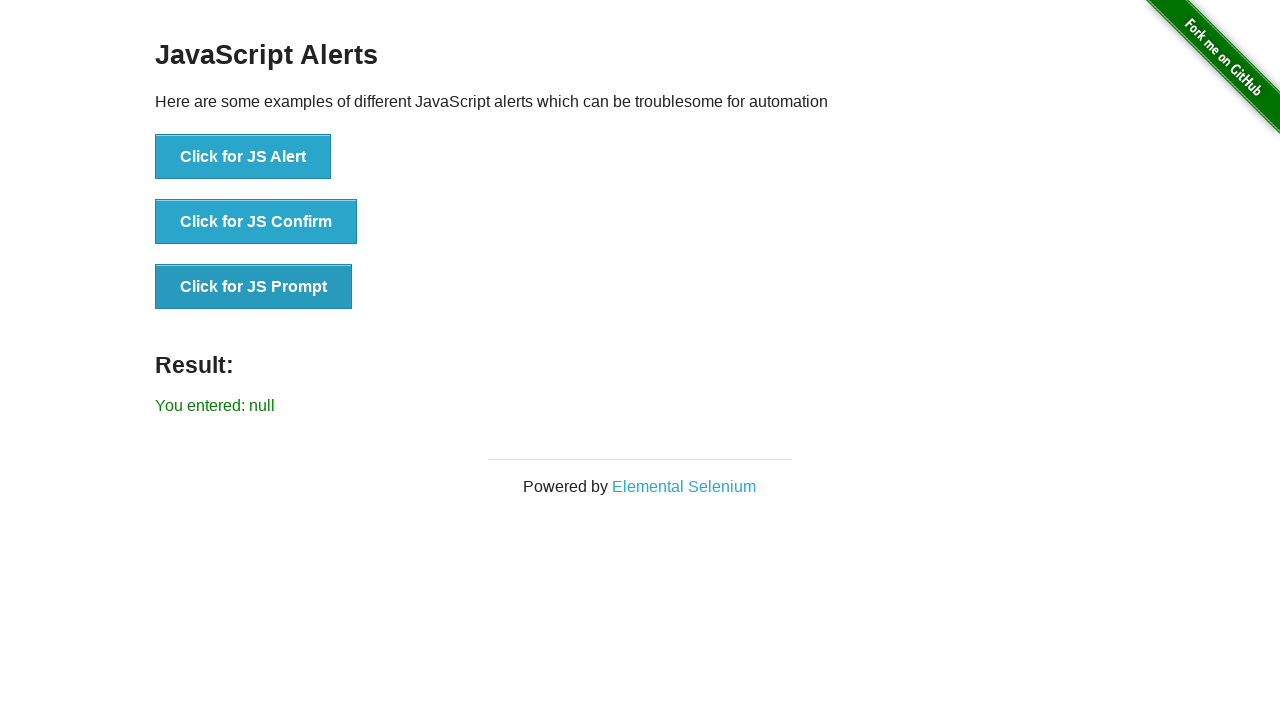

Set up dialog handler to accept prompt with text 'test'
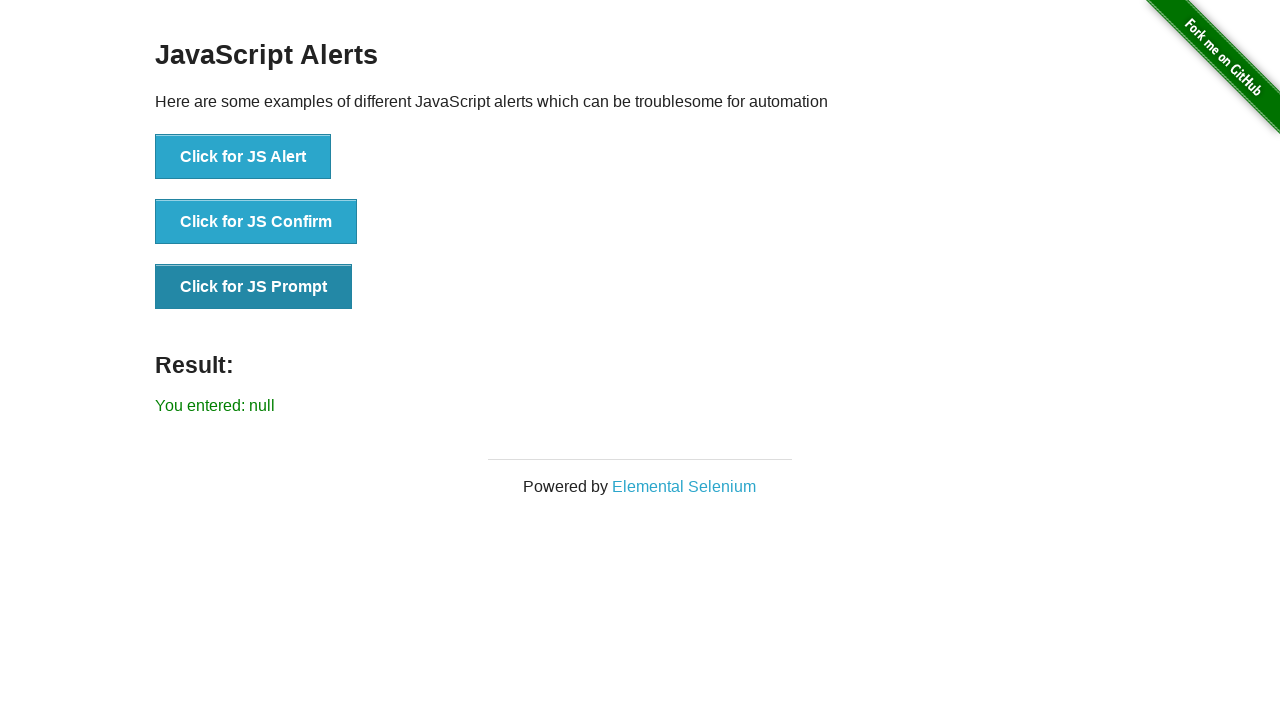

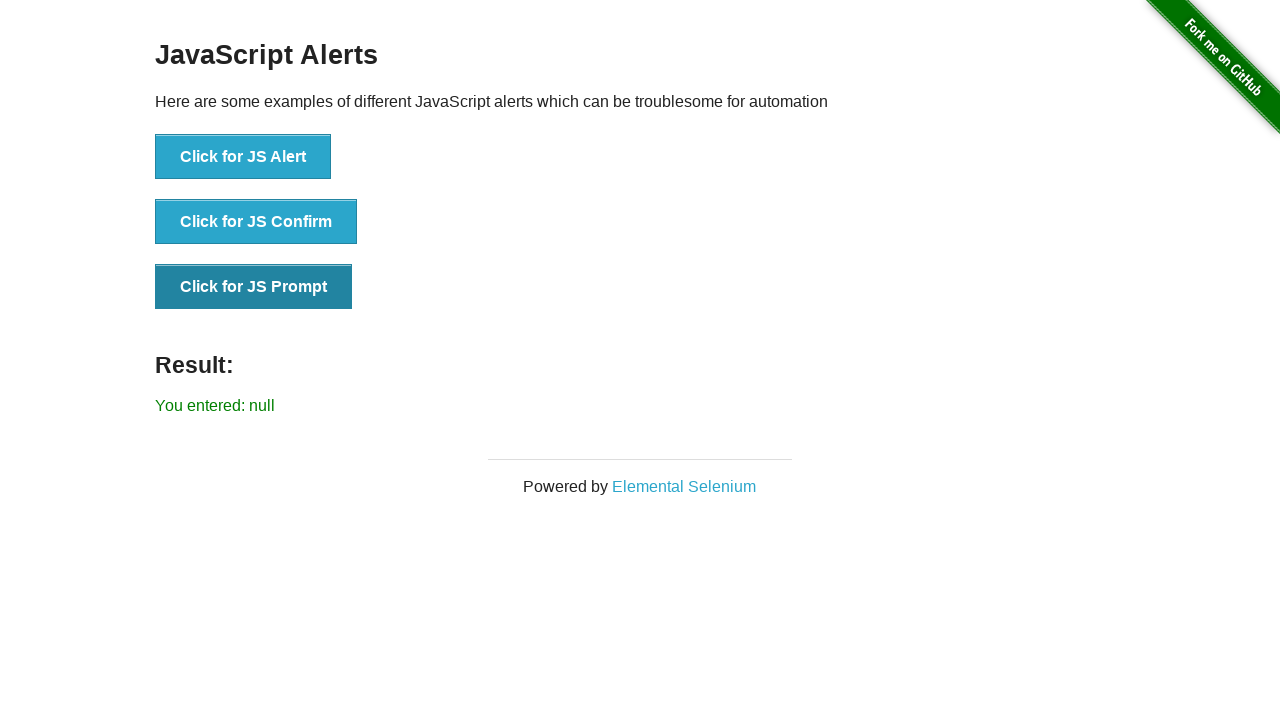